Tests drag and drop functionality by dragging element A to element B's position and verifying the text change

Starting URL: https://the-internet.herokuapp.com/drag_and_drop

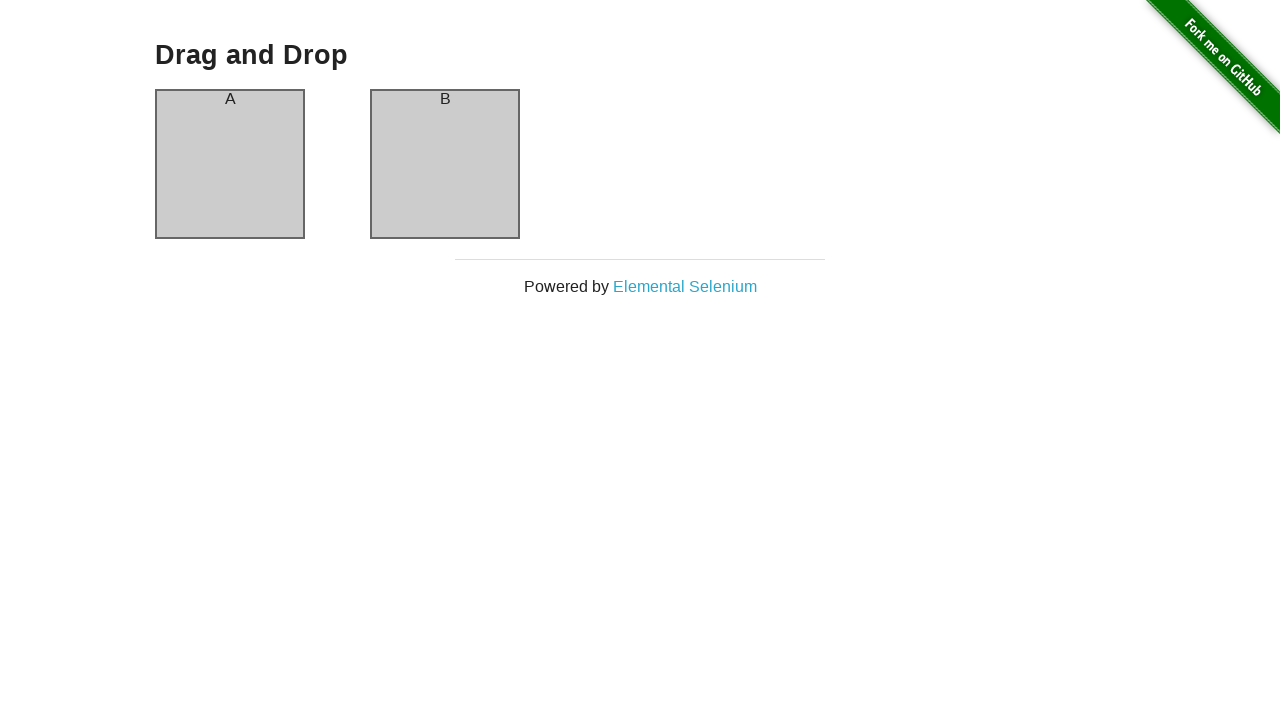

Located element A (#column-a)
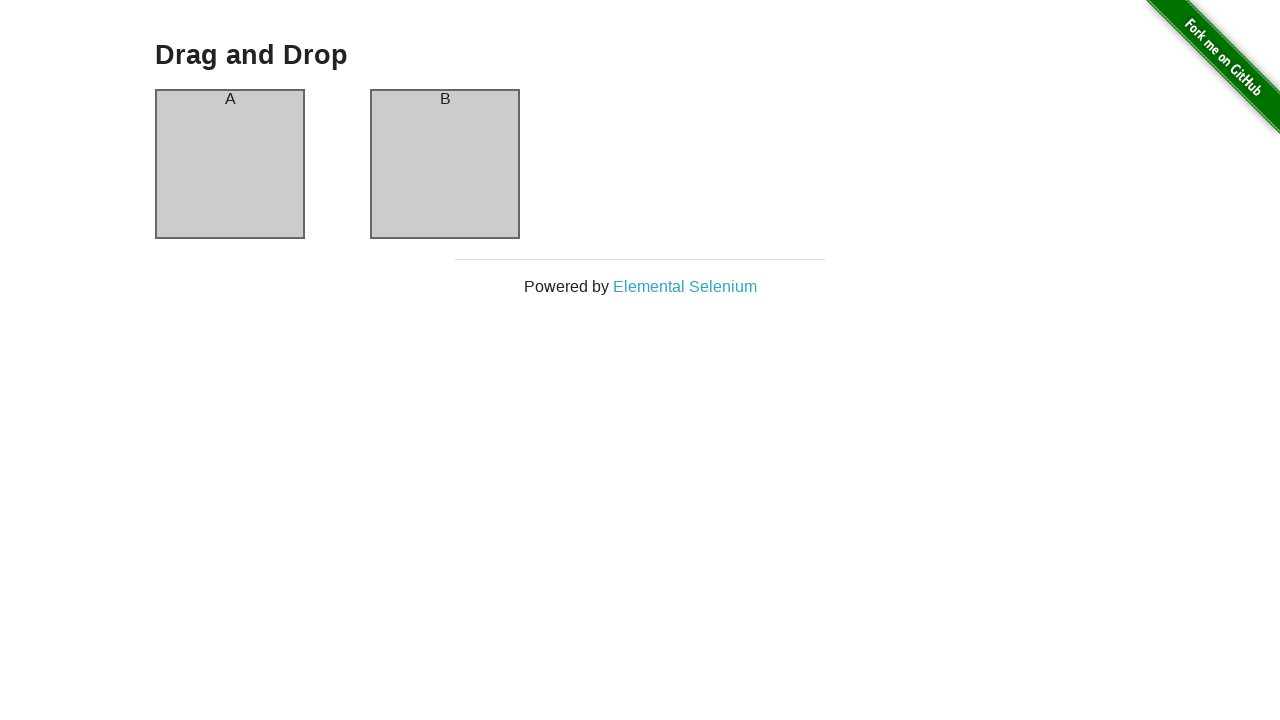

Located element B (#column-b)
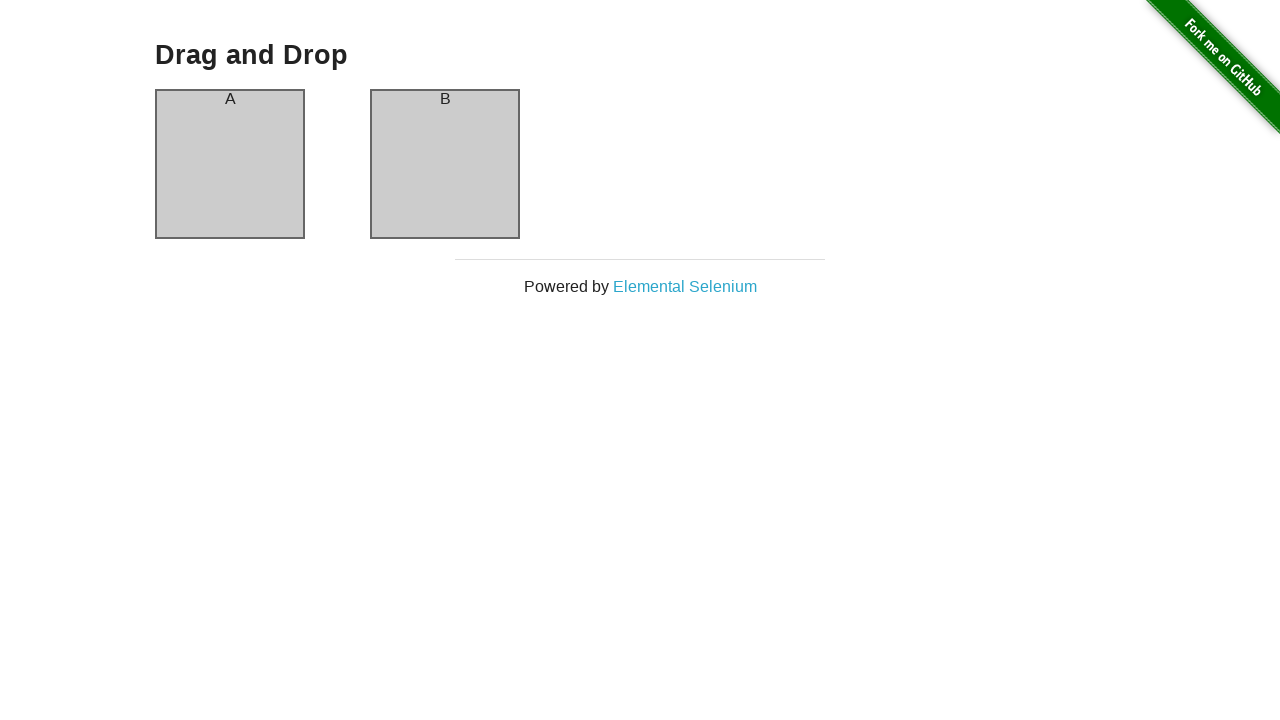

Verified element A contains text 'A'
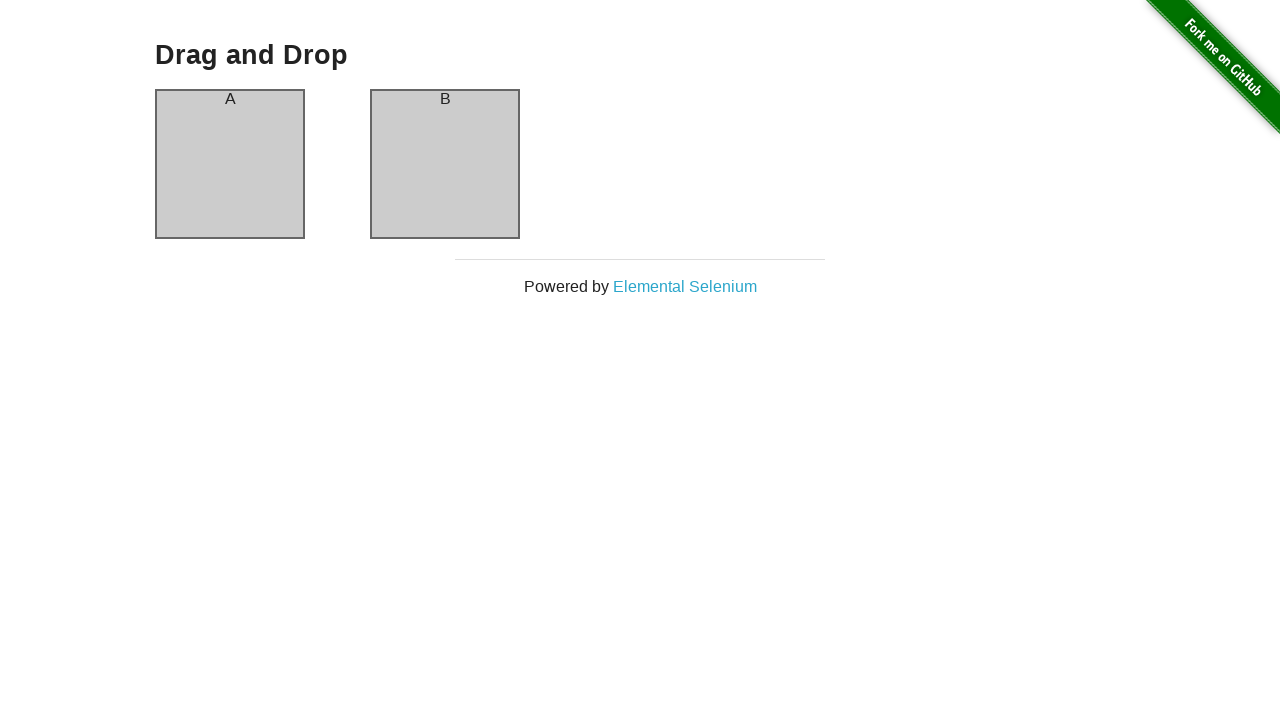

Dragged element A to element B's position at (445, 164)
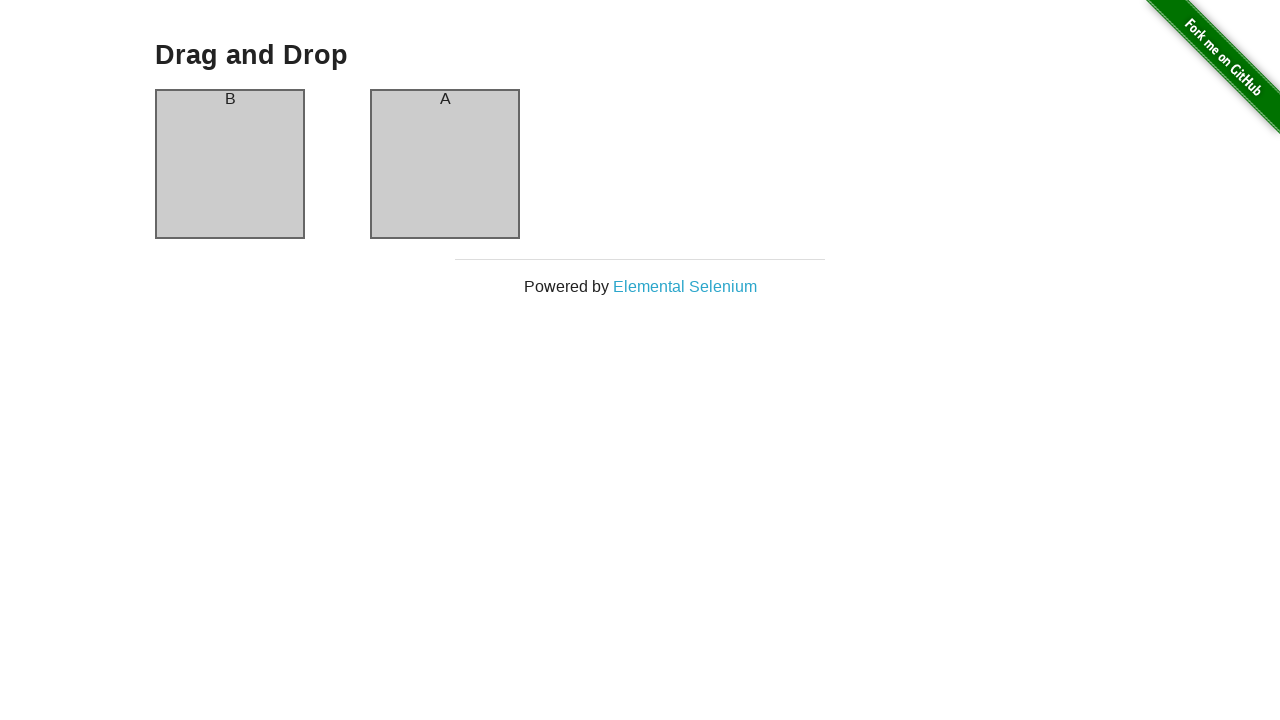

Verified element A now contains text 'B' after drag and drop
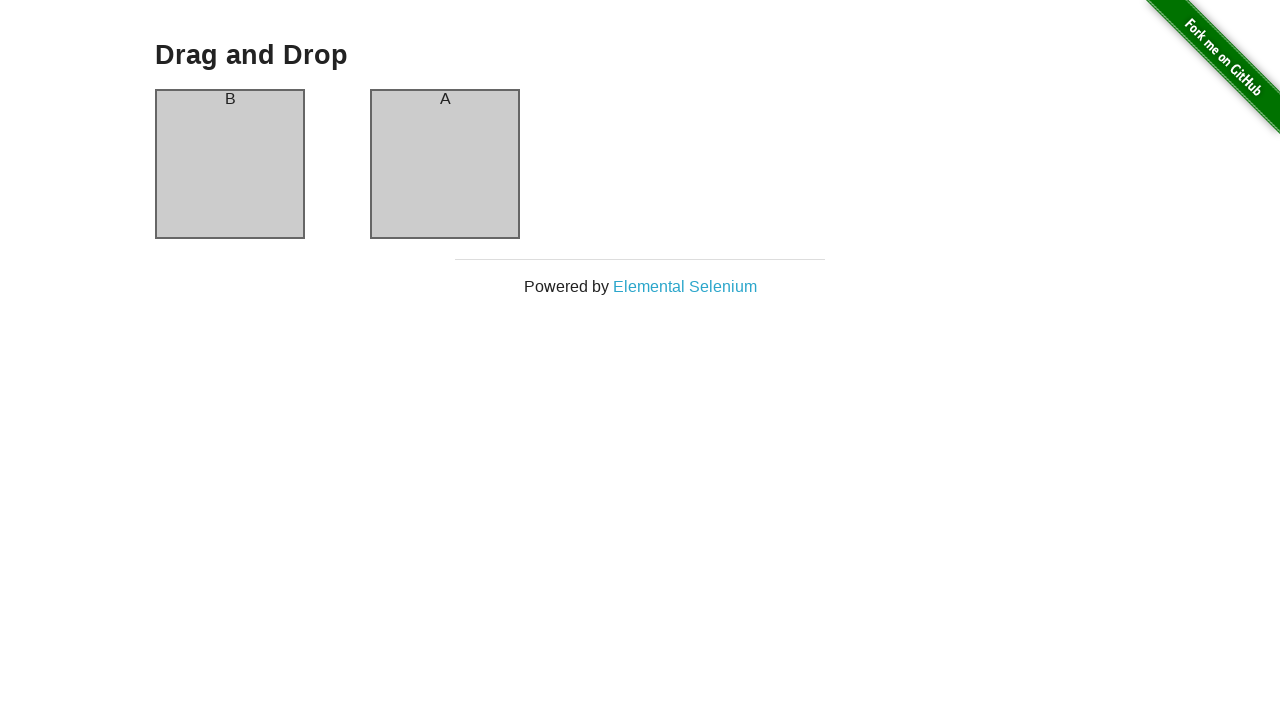

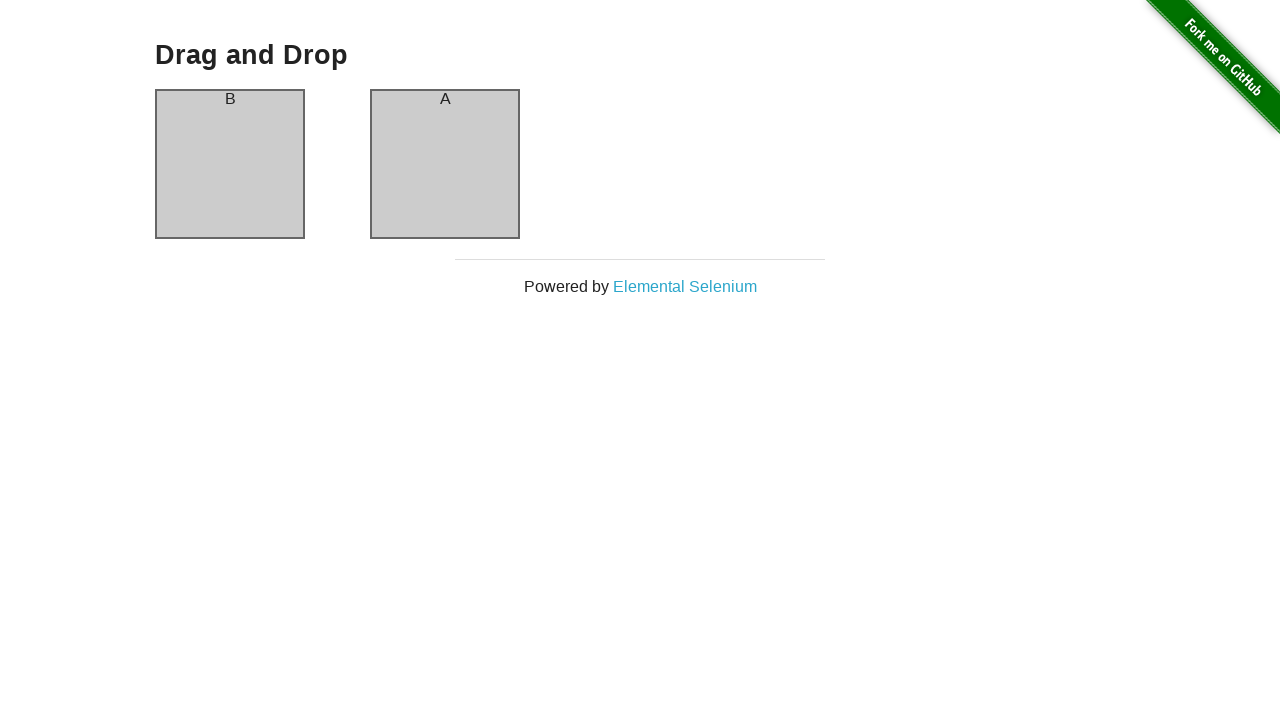